Tests date picker functionality by entering a date value and submitting with Enter key

Starting URL: https://formy-project.herokuapp.com/datepicker

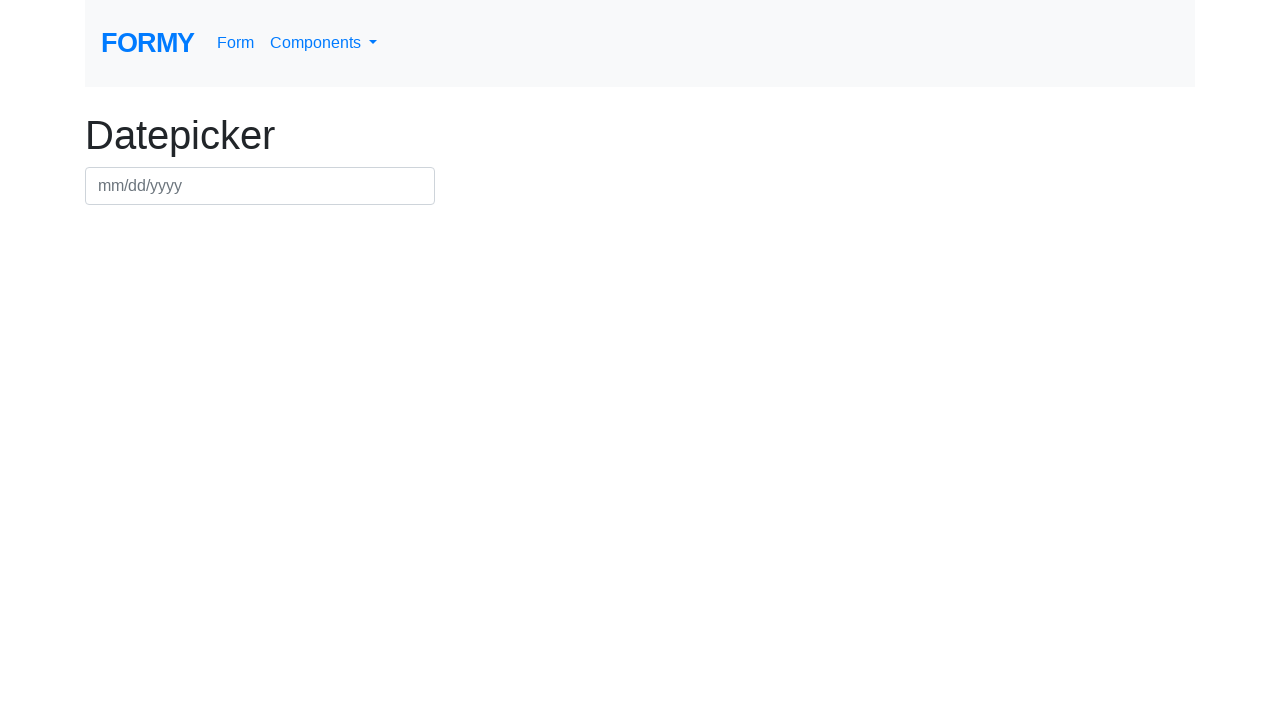

Entered date '03/15/2024' into the date picker field on #datepicker
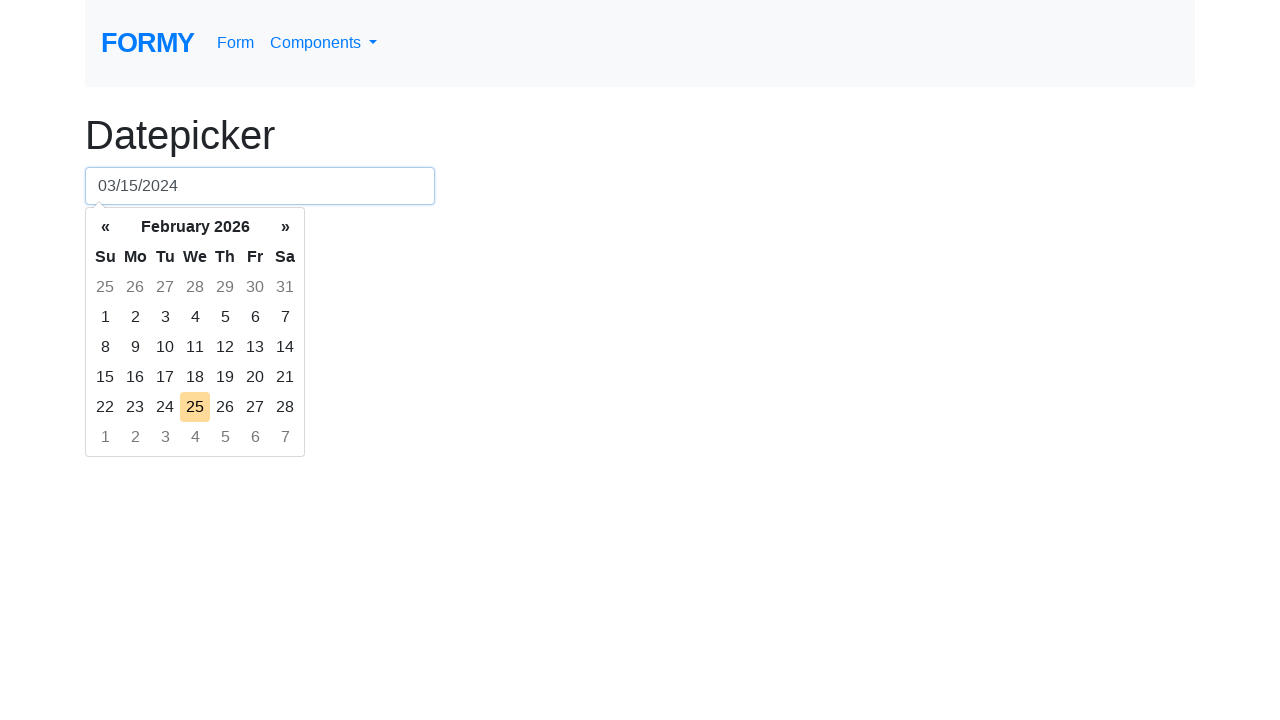

Pressed Enter key to submit the date on #datepicker
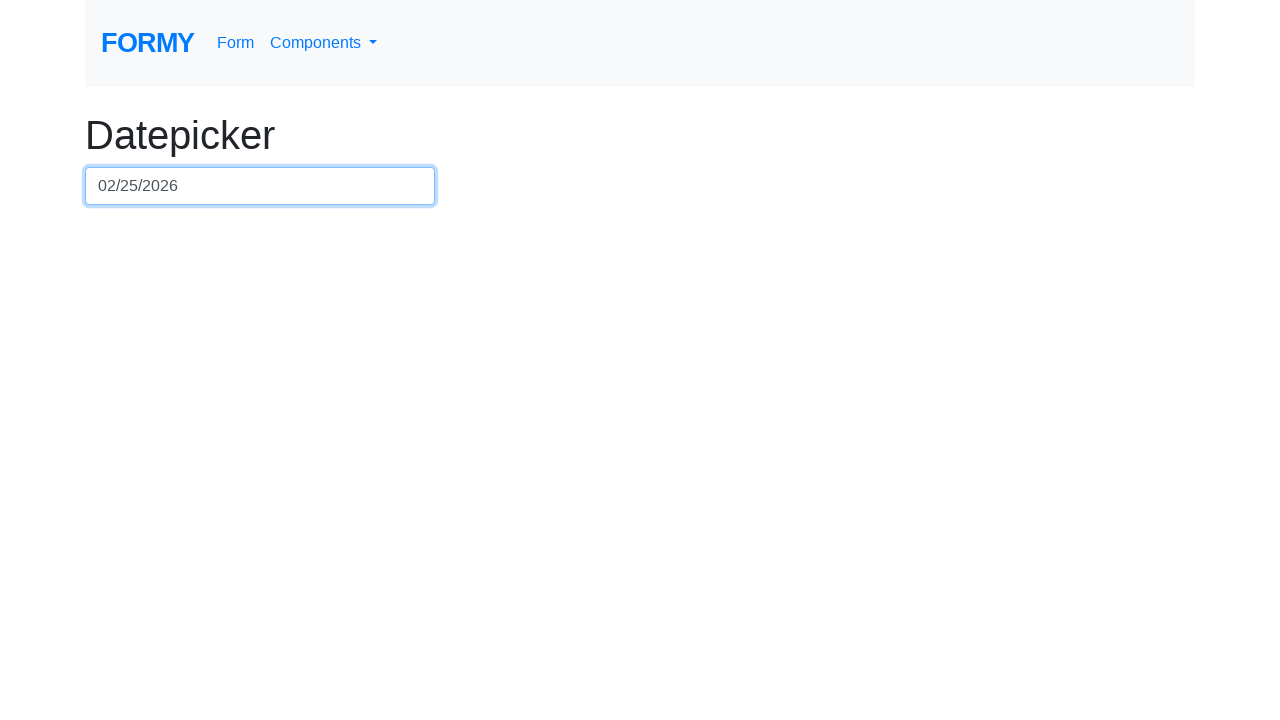

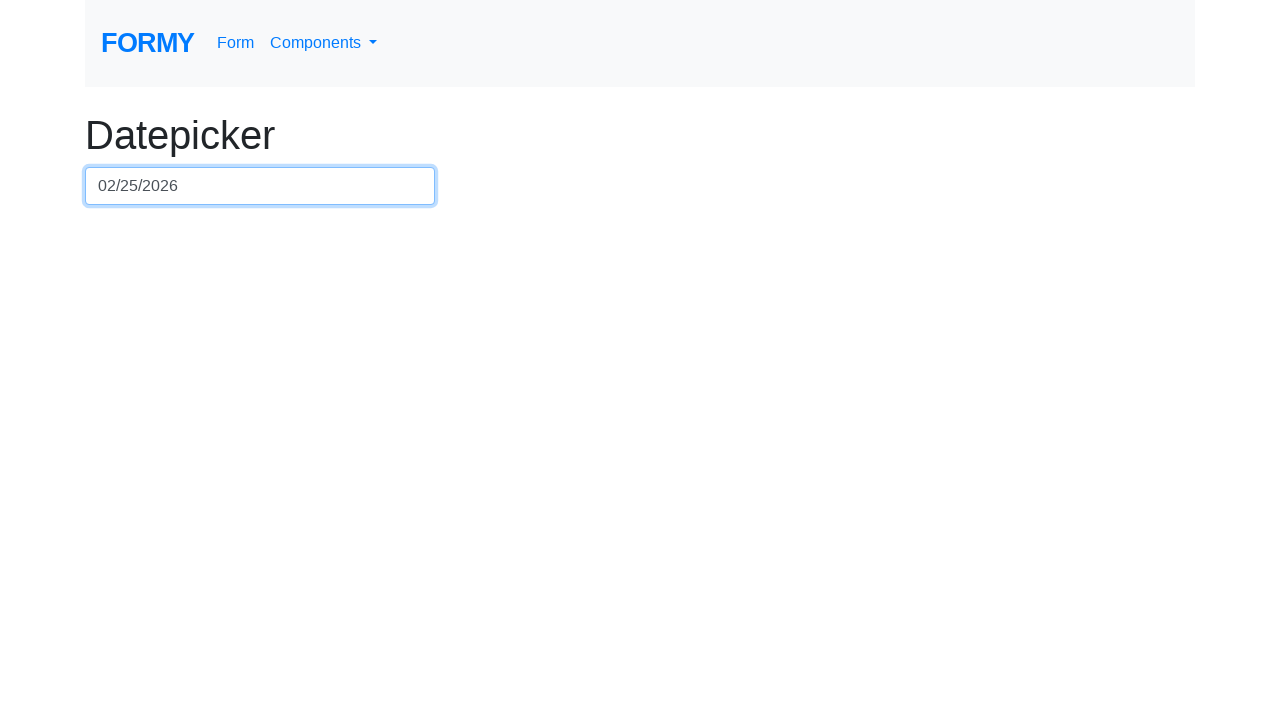